Tests that the Clear completed button displays correct text after completing an item

Starting URL: https://demo.playwright.dev/todomvc

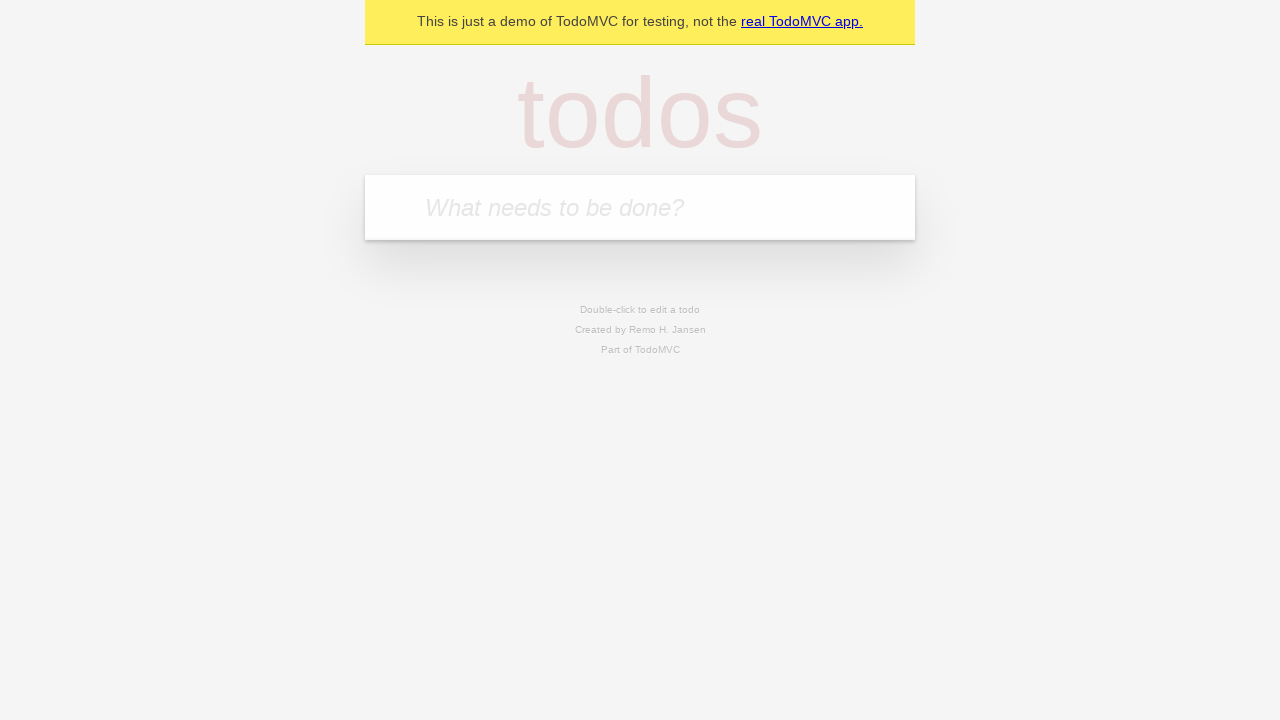

Filled todo input with 'buy some cheese' on internal:attr=[placeholder="What needs to be done?"i]
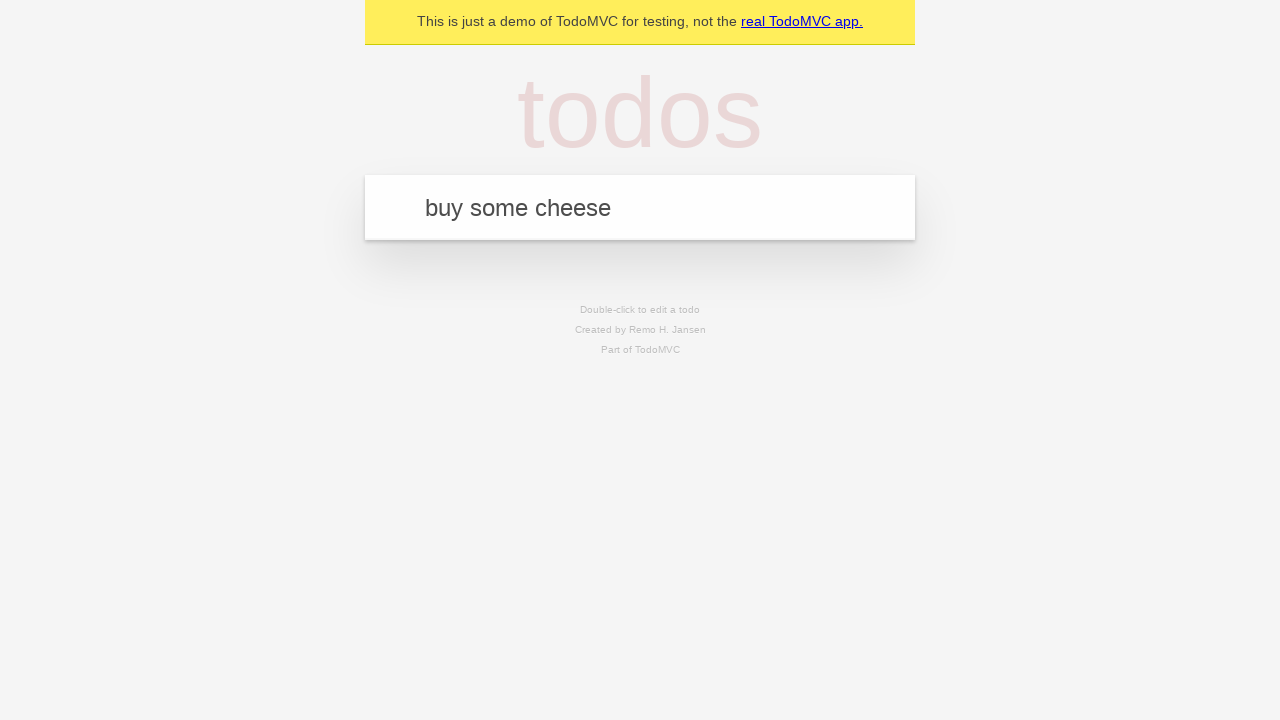

Pressed Enter to create first todo item on internal:attr=[placeholder="What needs to be done?"i]
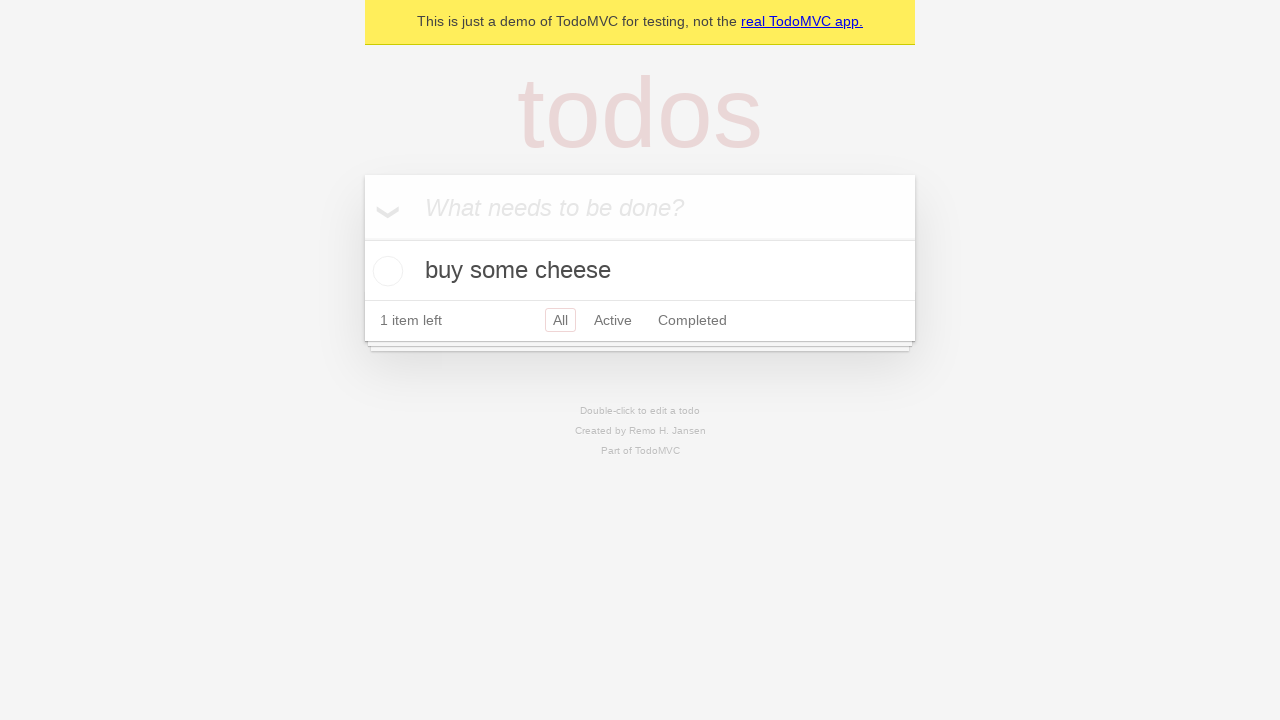

Filled todo input with 'feed the cat' on internal:attr=[placeholder="What needs to be done?"i]
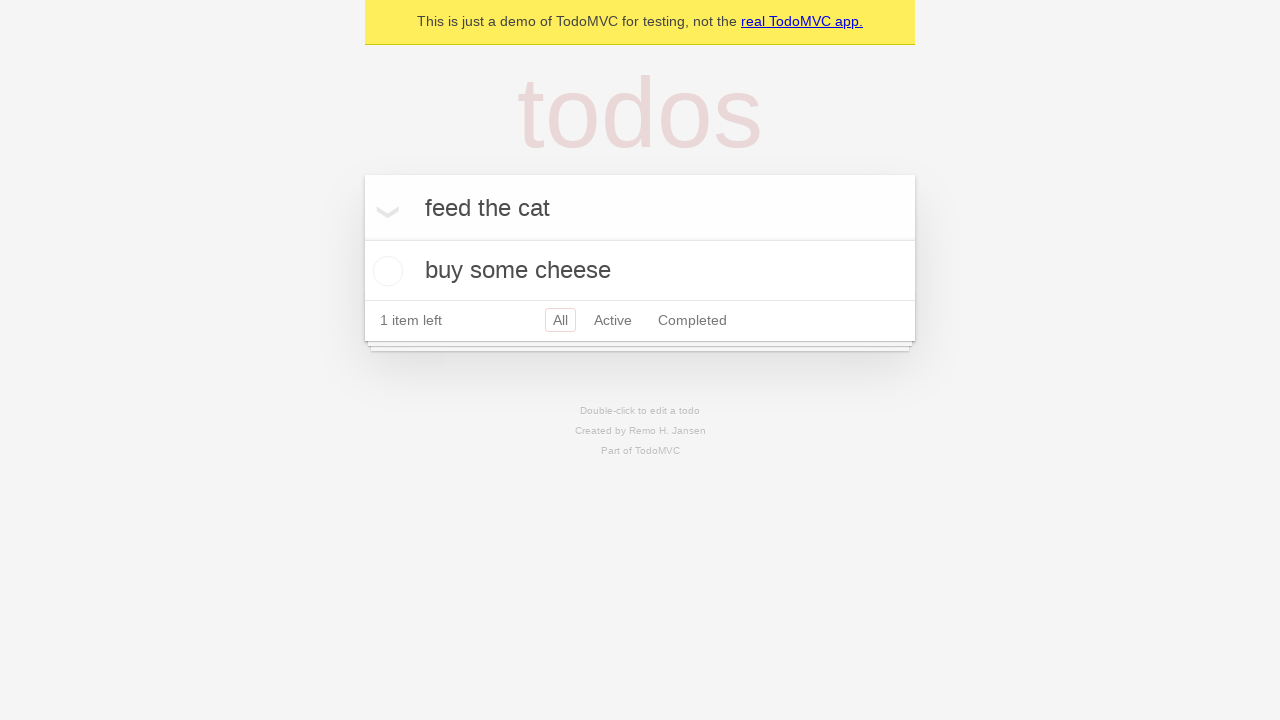

Pressed Enter to create second todo item on internal:attr=[placeholder="What needs to be done?"i]
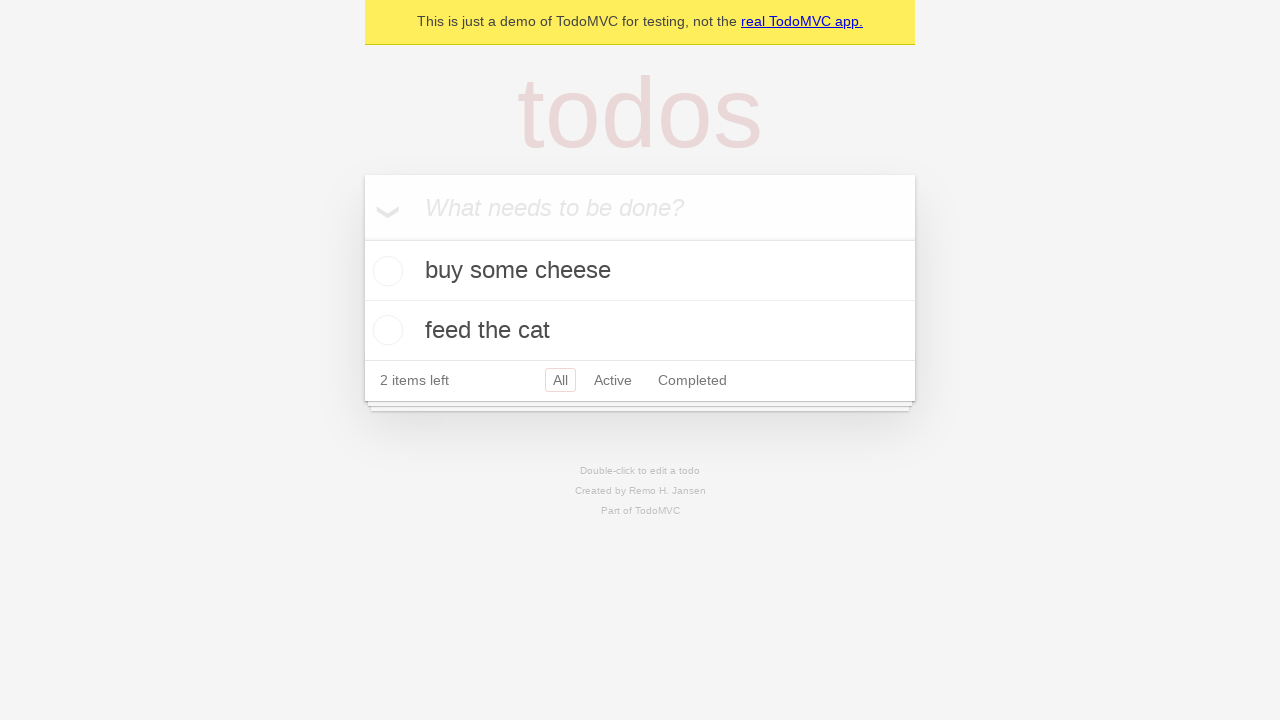

Filled todo input with 'book a doctors appointment' on internal:attr=[placeholder="What needs to be done?"i]
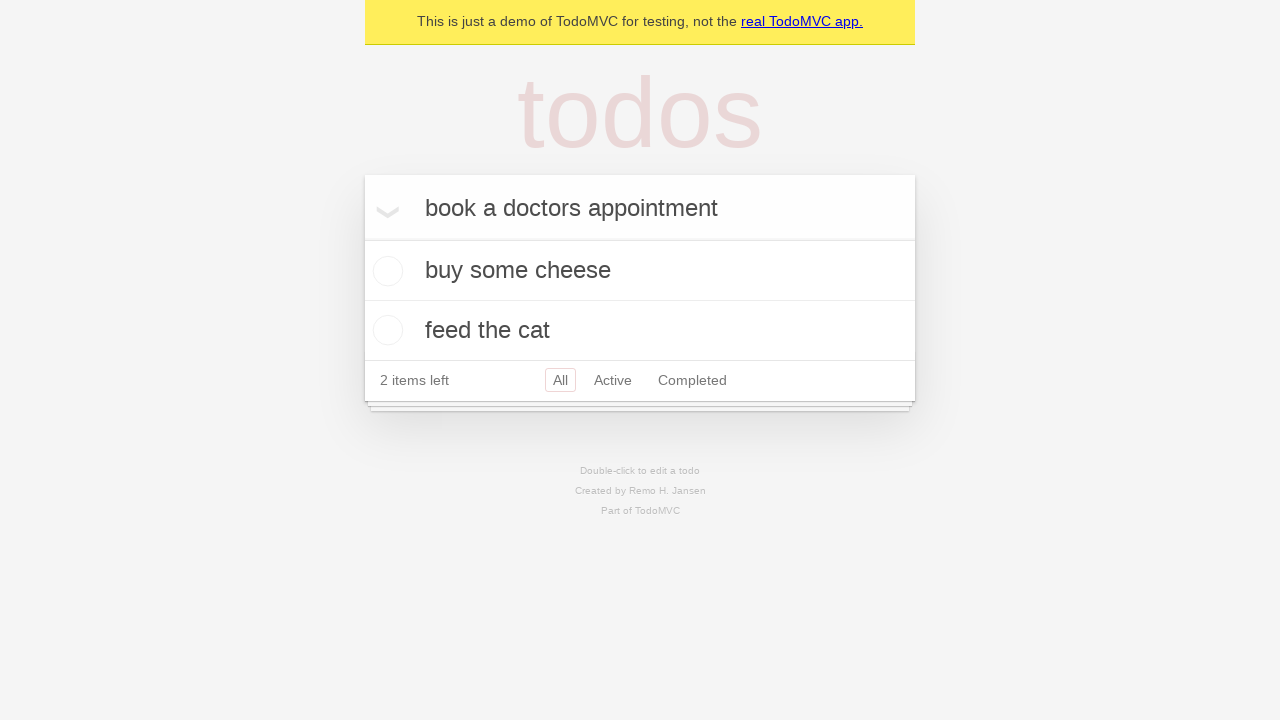

Pressed Enter to create third todo item on internal:attr=[placeholder="What needs to be done?"i]
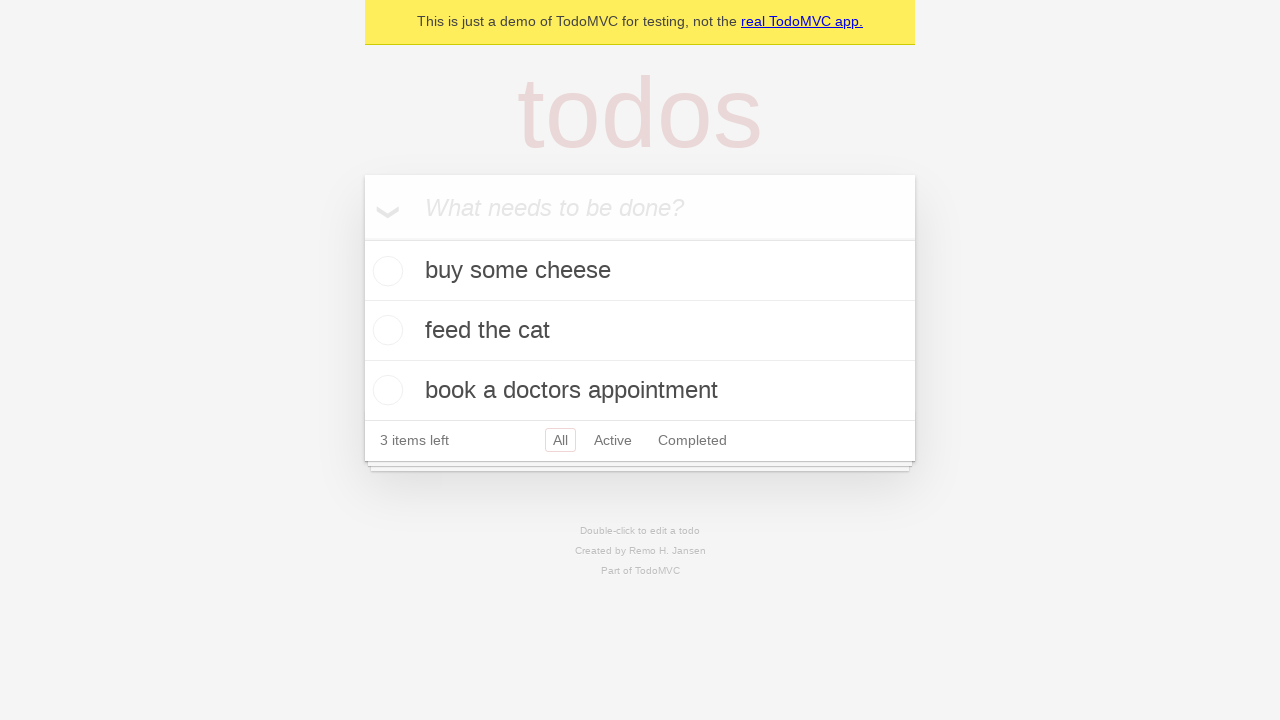

Checked the first todo item as complete at (385, 271) on .todo-list li .toggle >> nth=0
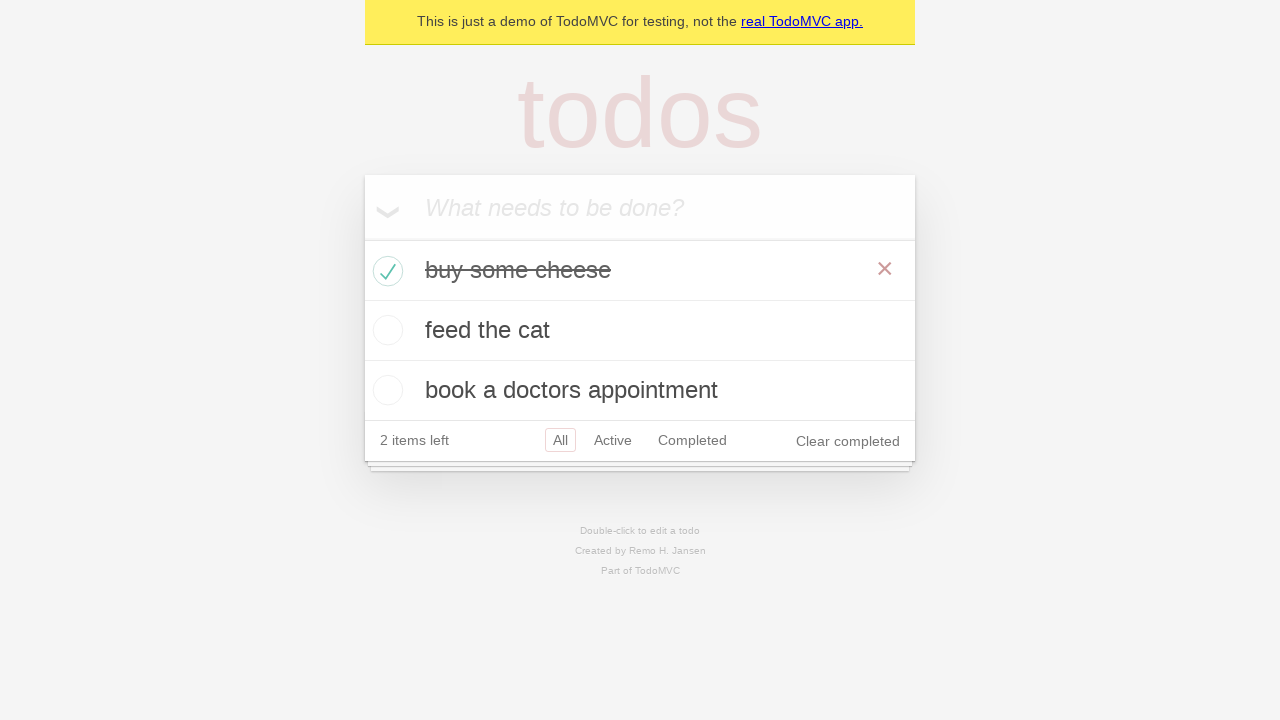

Verified 'Clear completed' button is visible
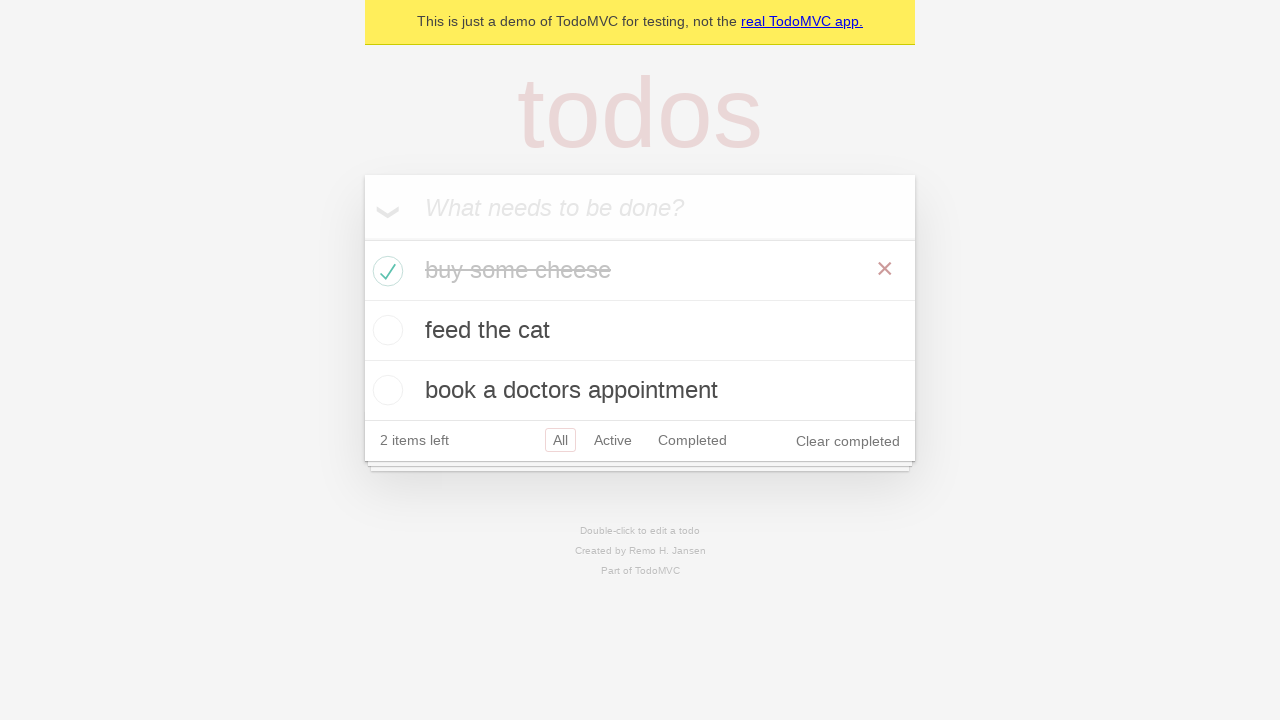

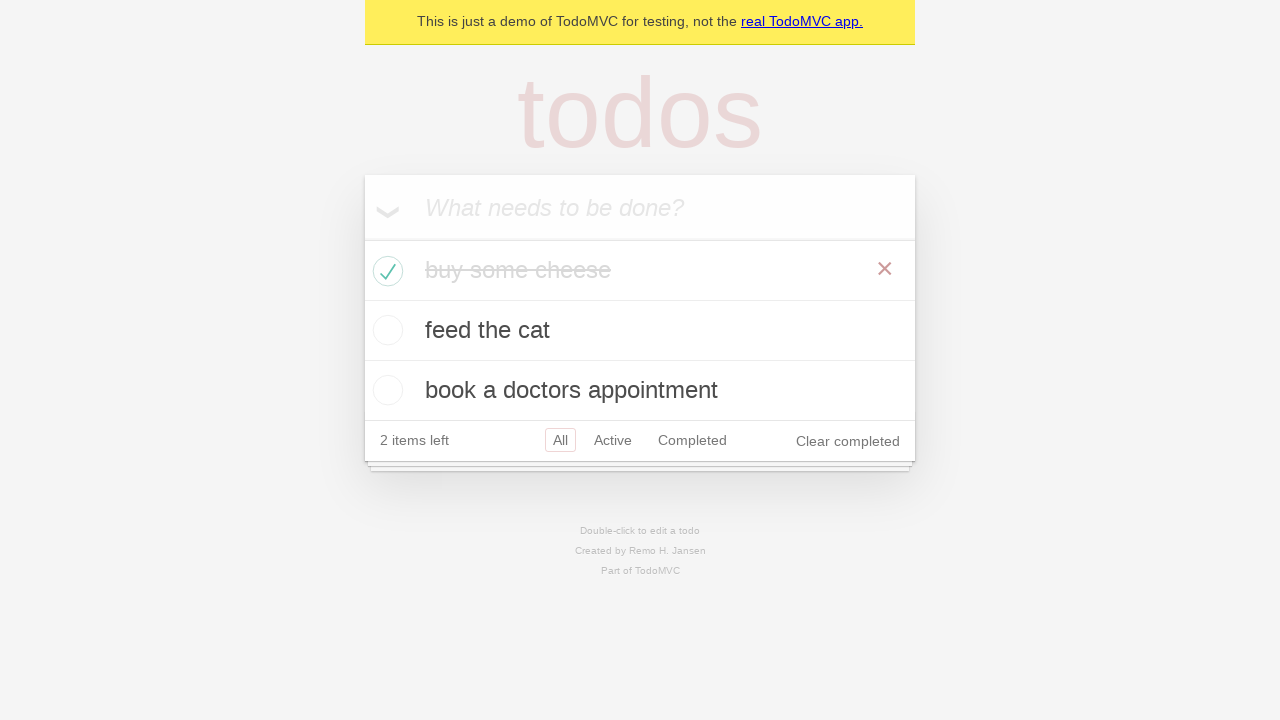